Navigates to Python.org homepage and verifies that upcoming events section is displayed with event information

Starting URL: https://www.python.org/

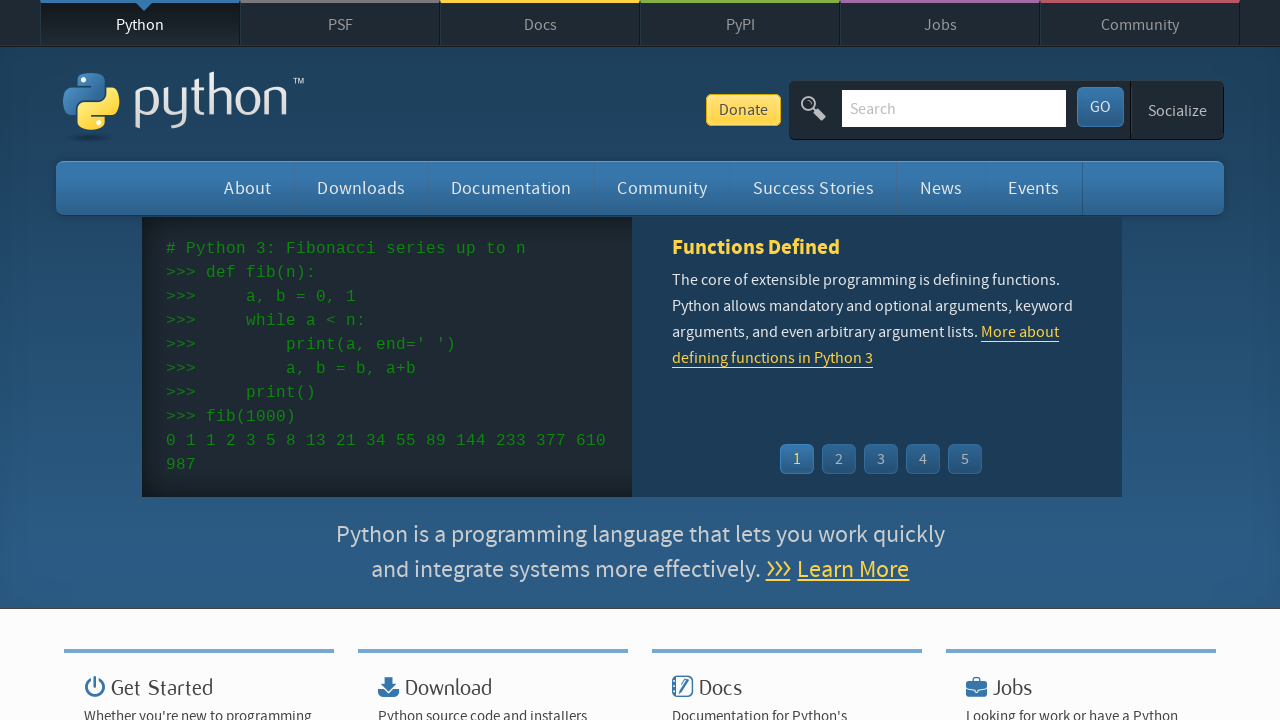

Navigated to Python.org homepage
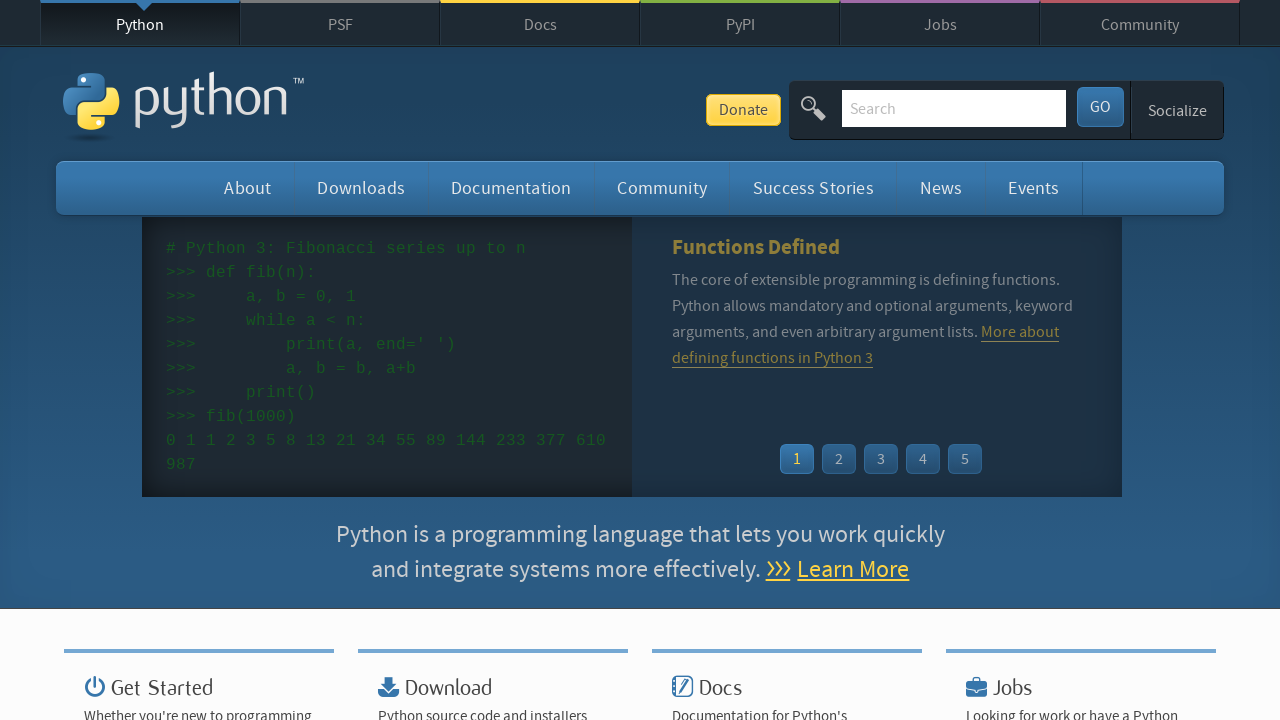

Upcoming events section loaded
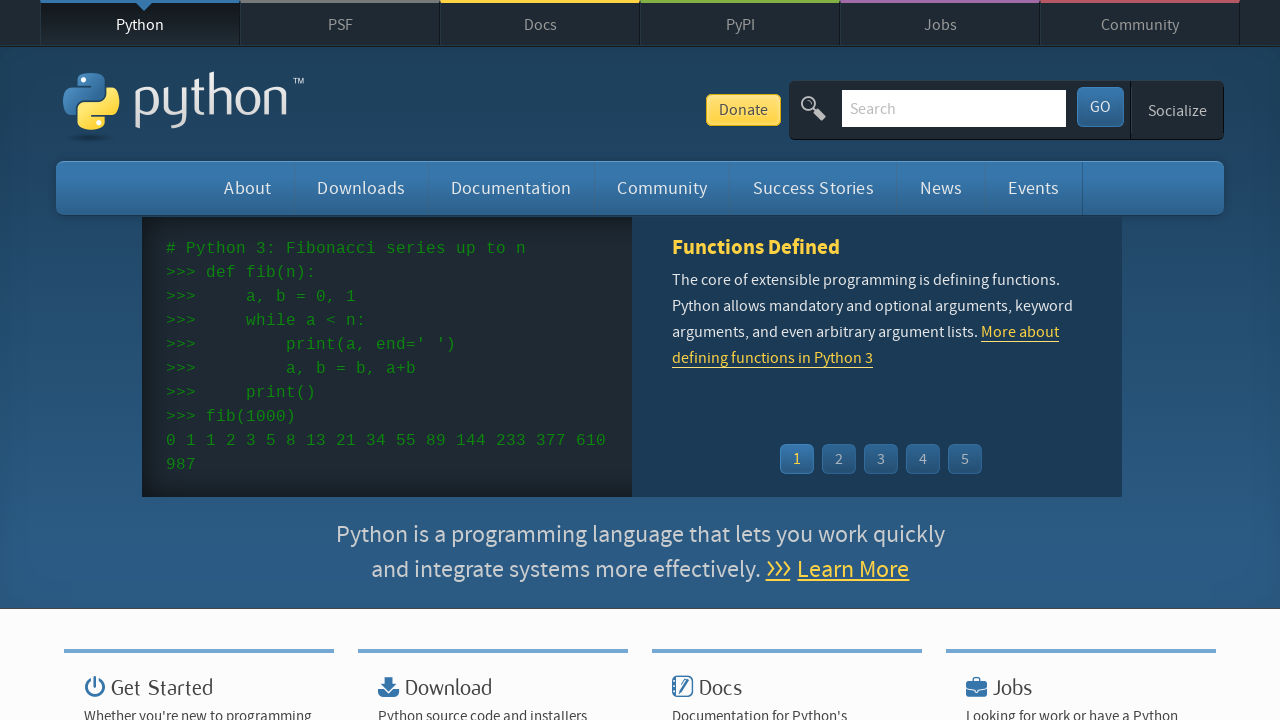

First event element is visible
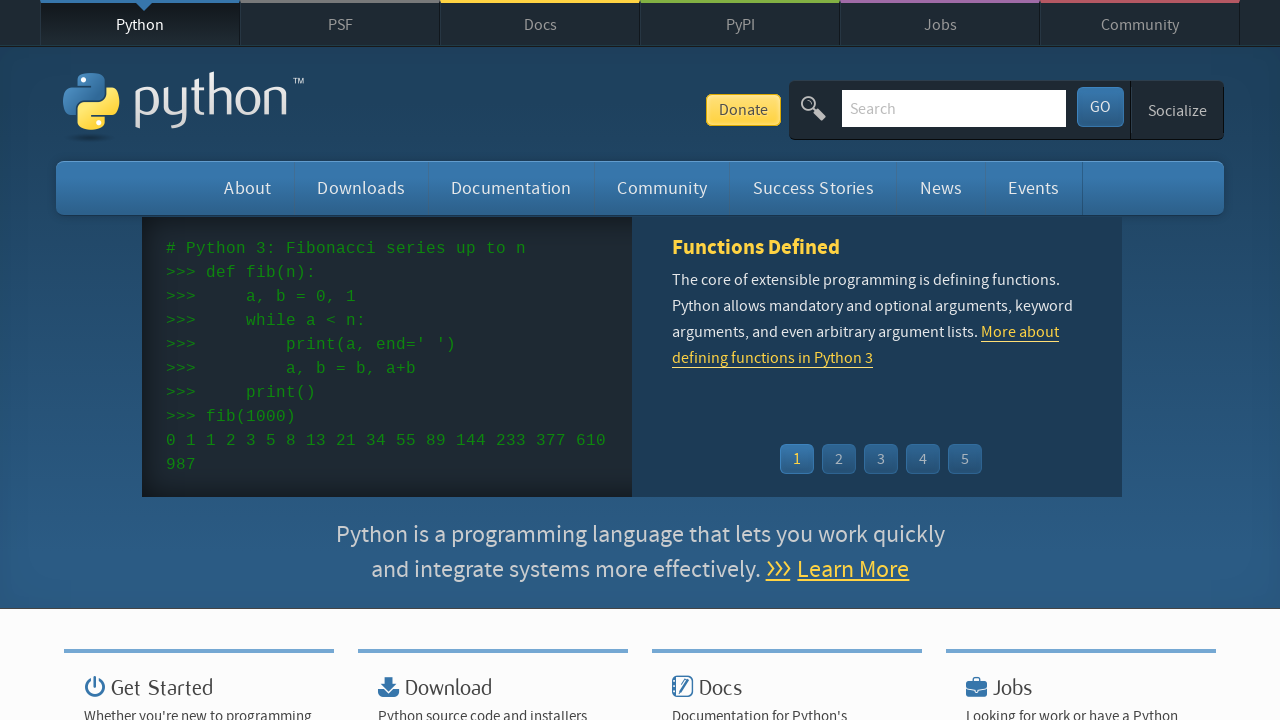

Event time element is present
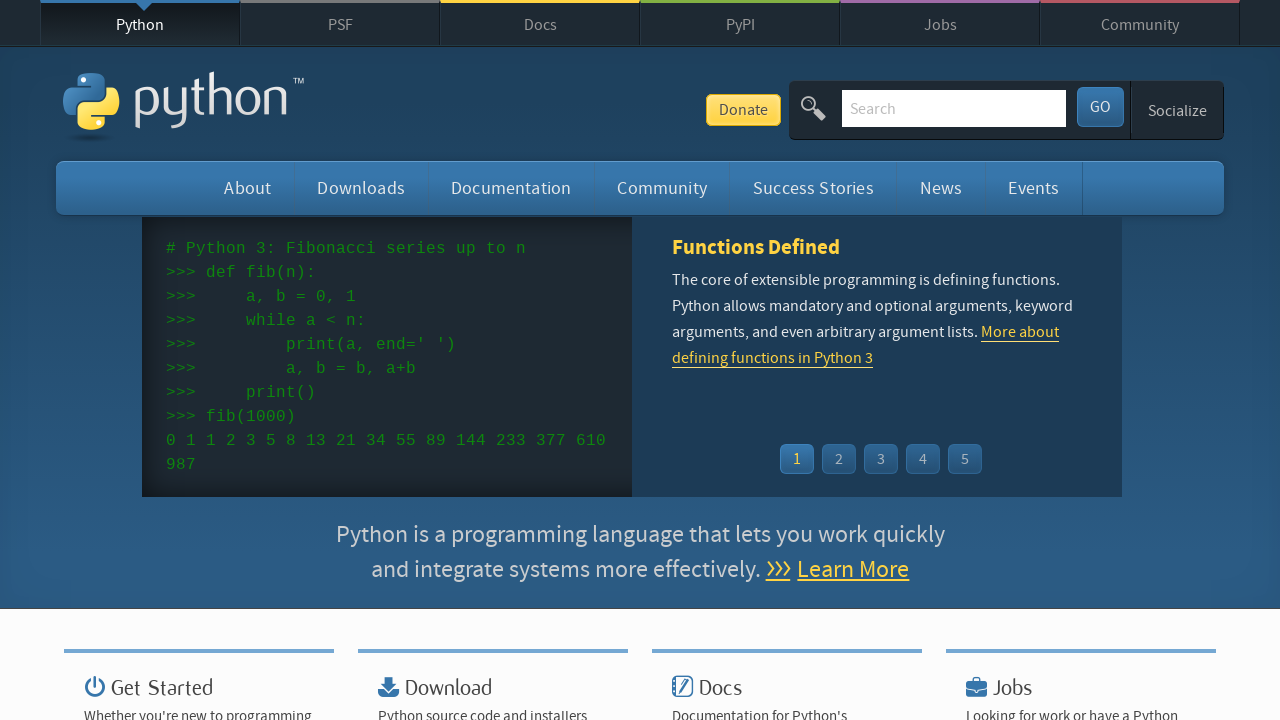

Event link element is present
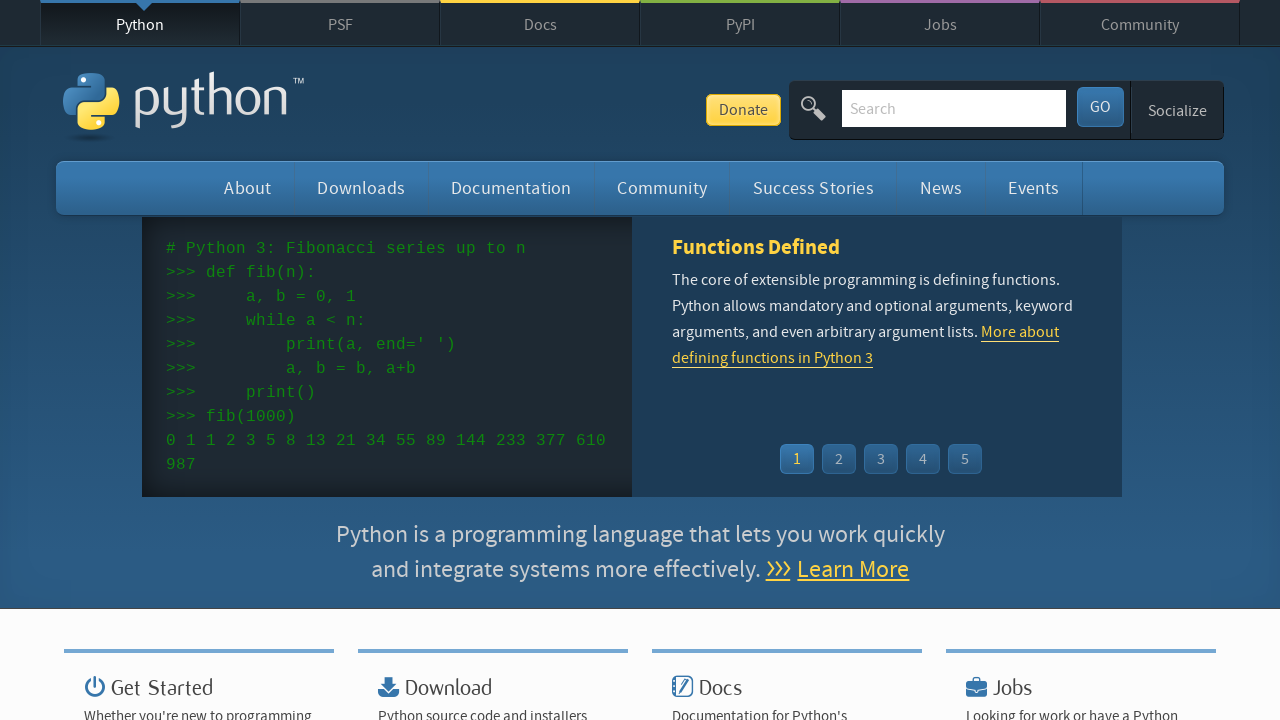

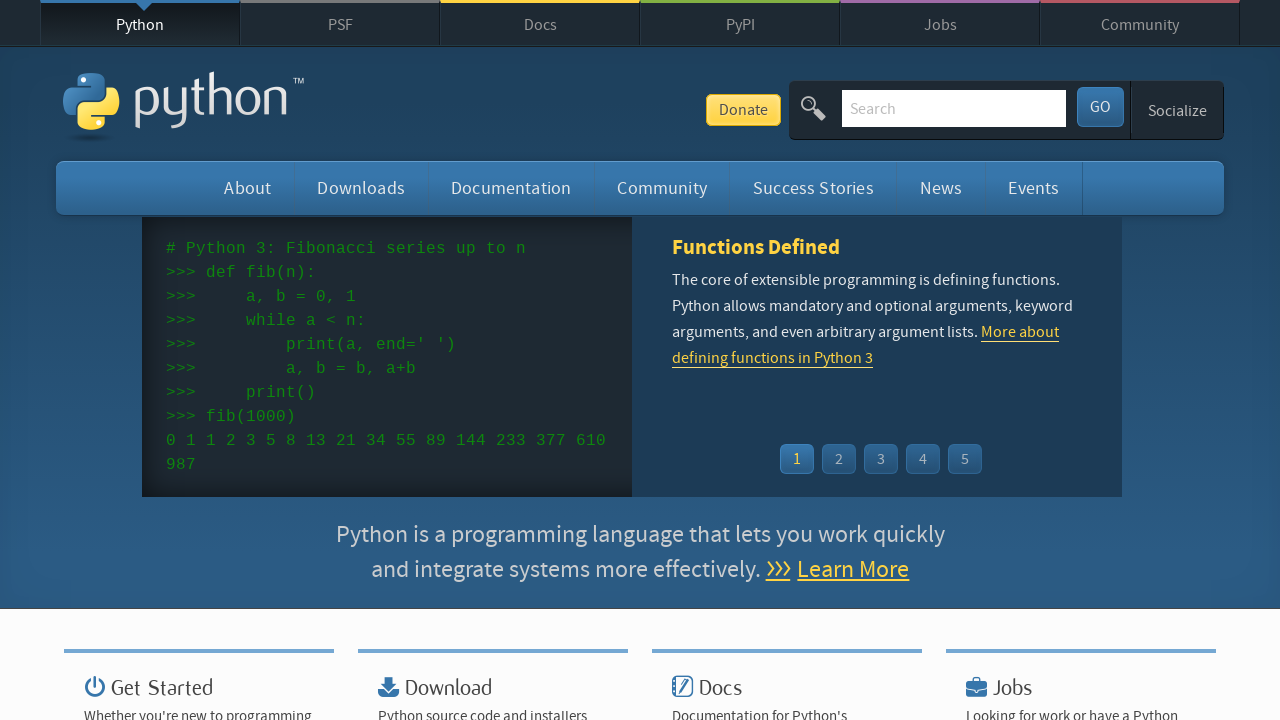